Navigates to Key Presses page, presses the Shift key, and verifies the correct output is displayed

Starting URL: https://the-internet.herokuapp.com/

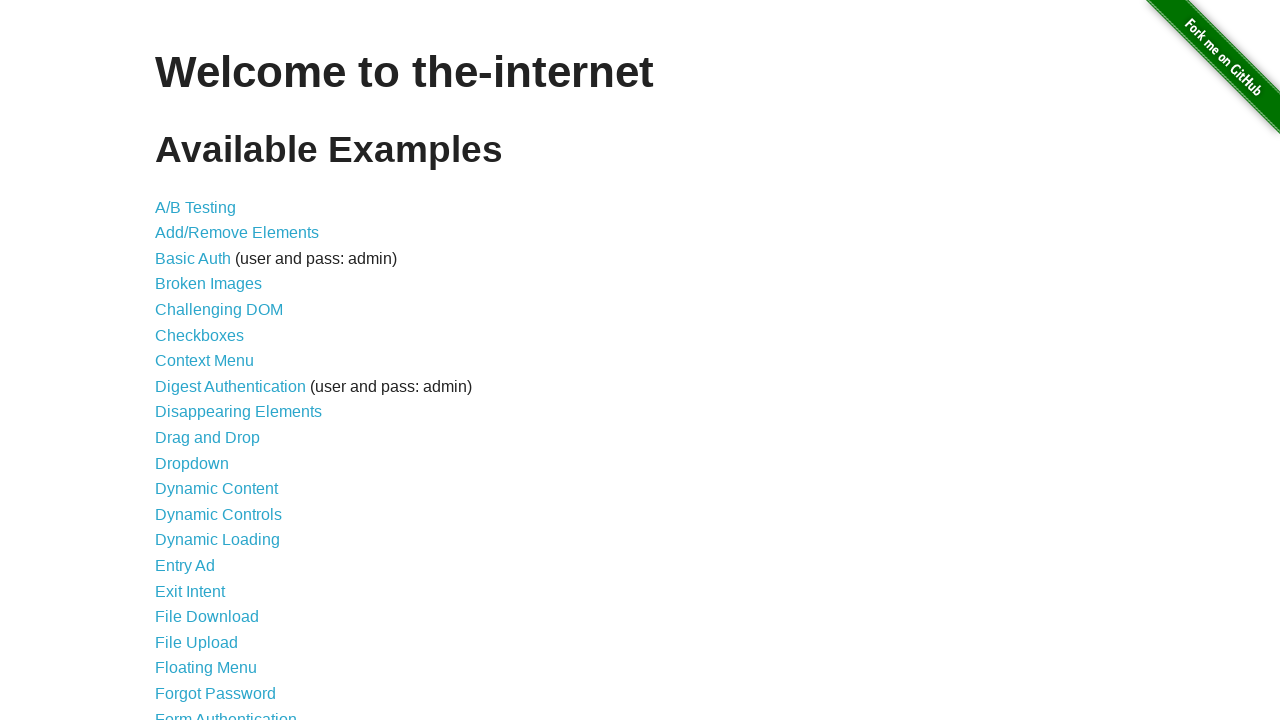

Clicked 'Key Presses' link to navigate to Key Presses page at (200, 360) on internal:role=link[name="Key Presses"i]
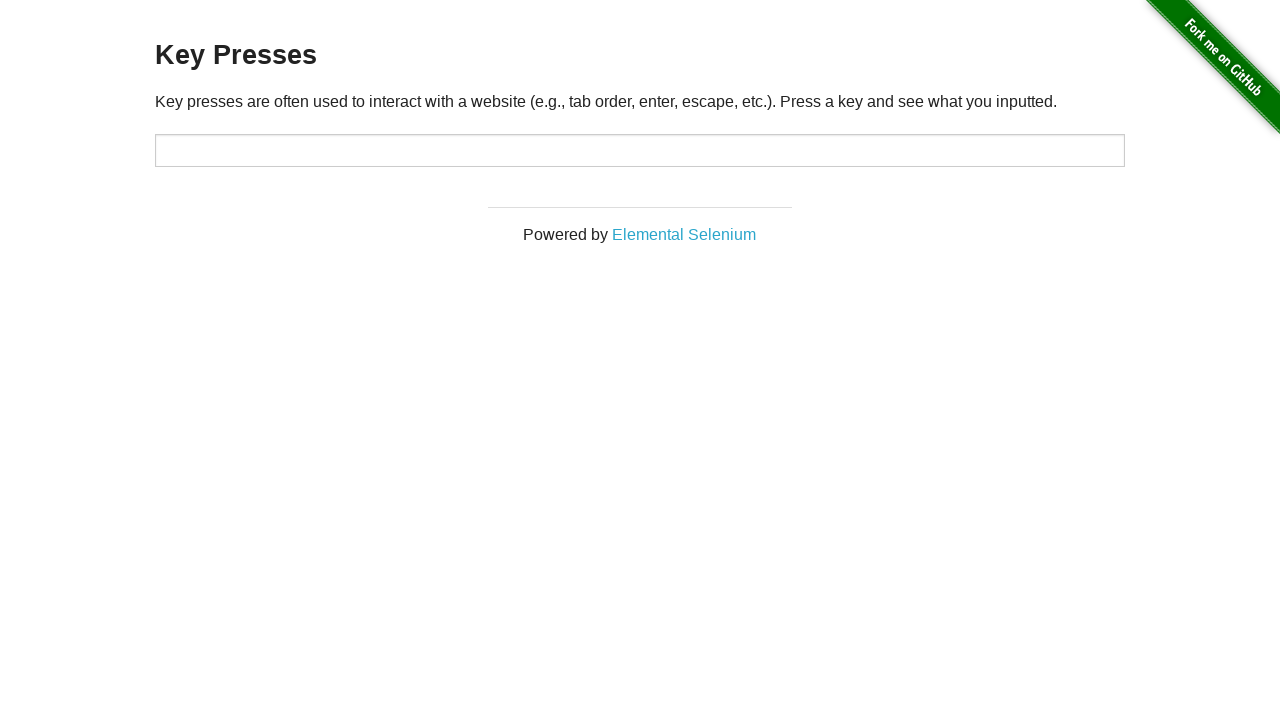

Pressed Shift key in target input field on #target
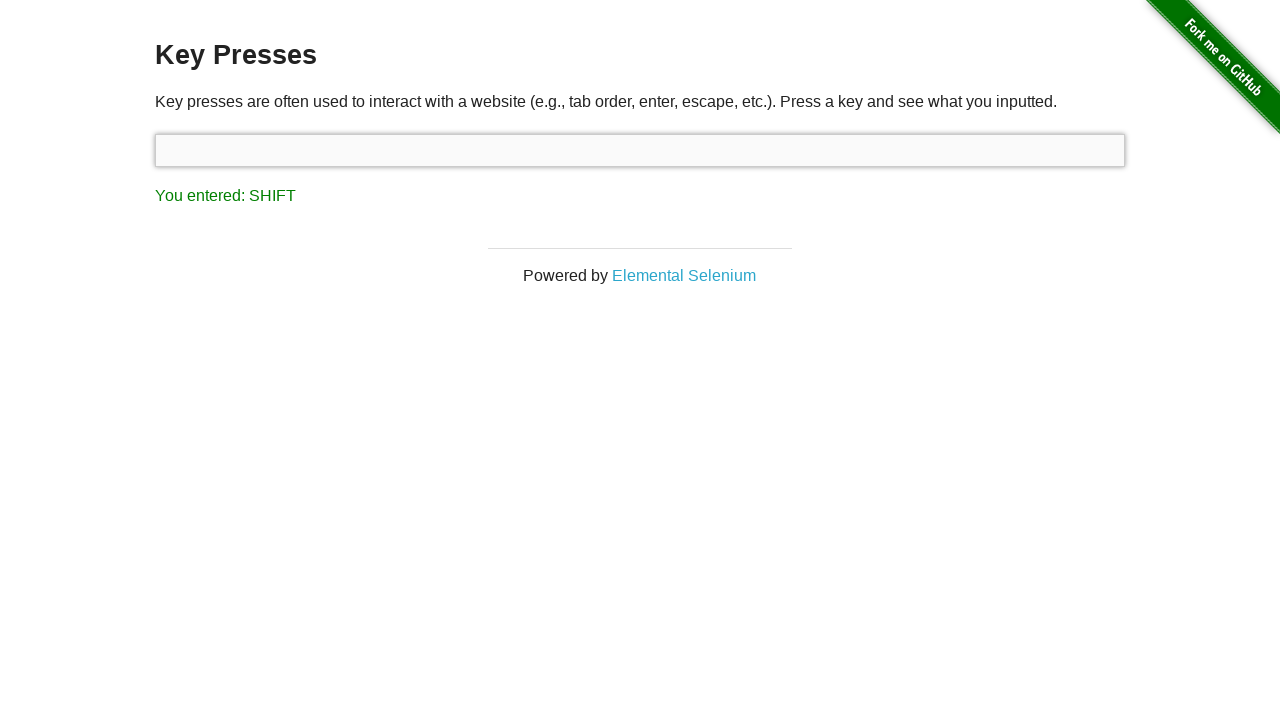

Verified that result displays 'You entered: SHIFT'
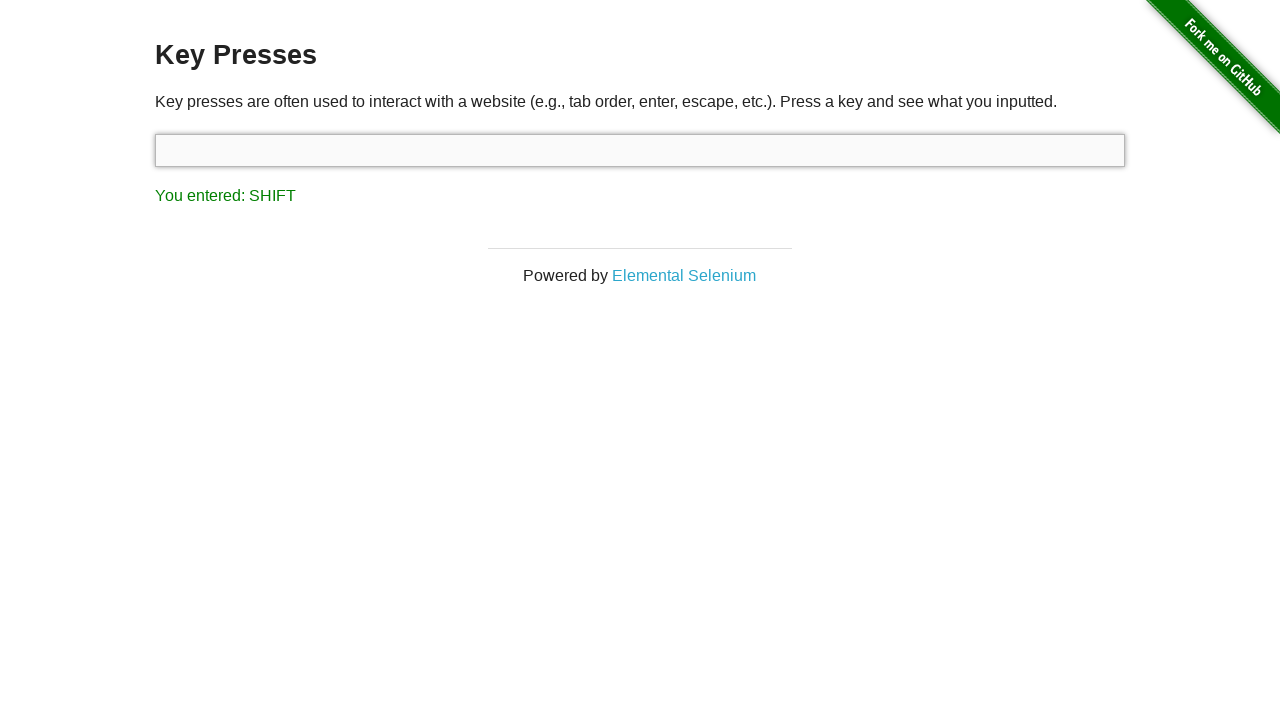

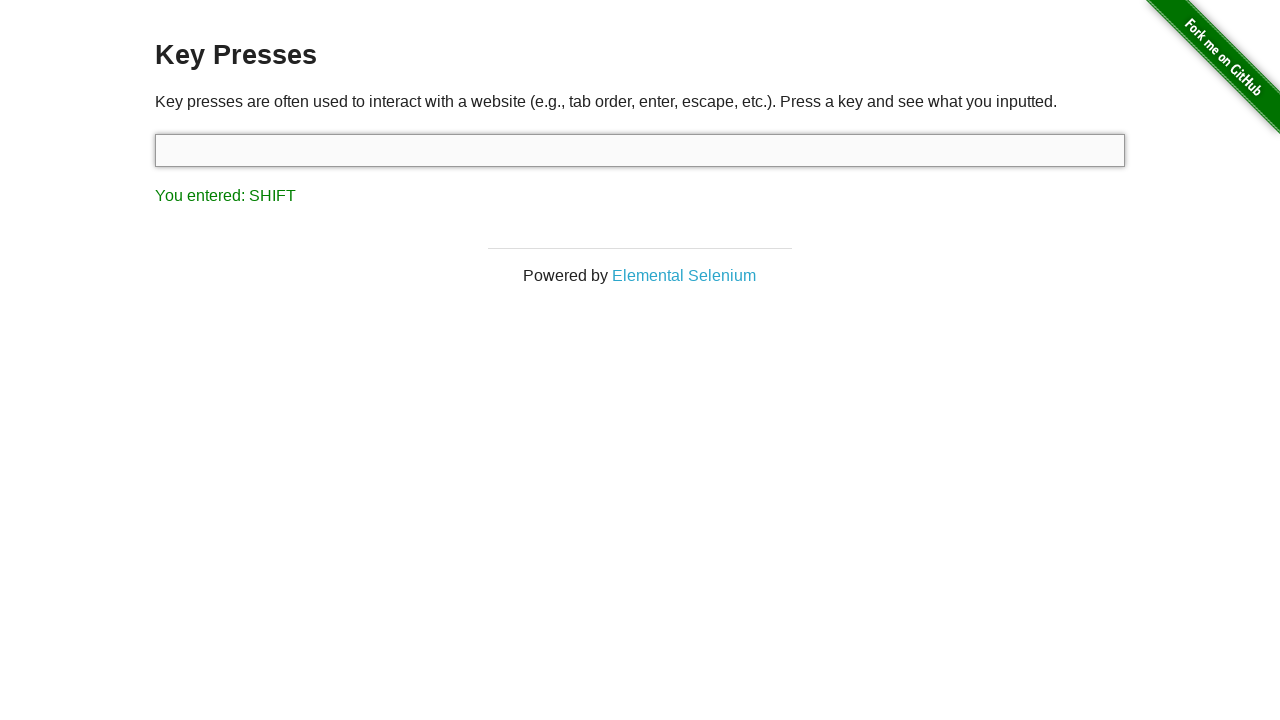